Tests right-click context menu functionality, handles an alert dialog, and navigates to a new window to verify content

Starting URL: https://the-internet.herokuapp.com/context_menu

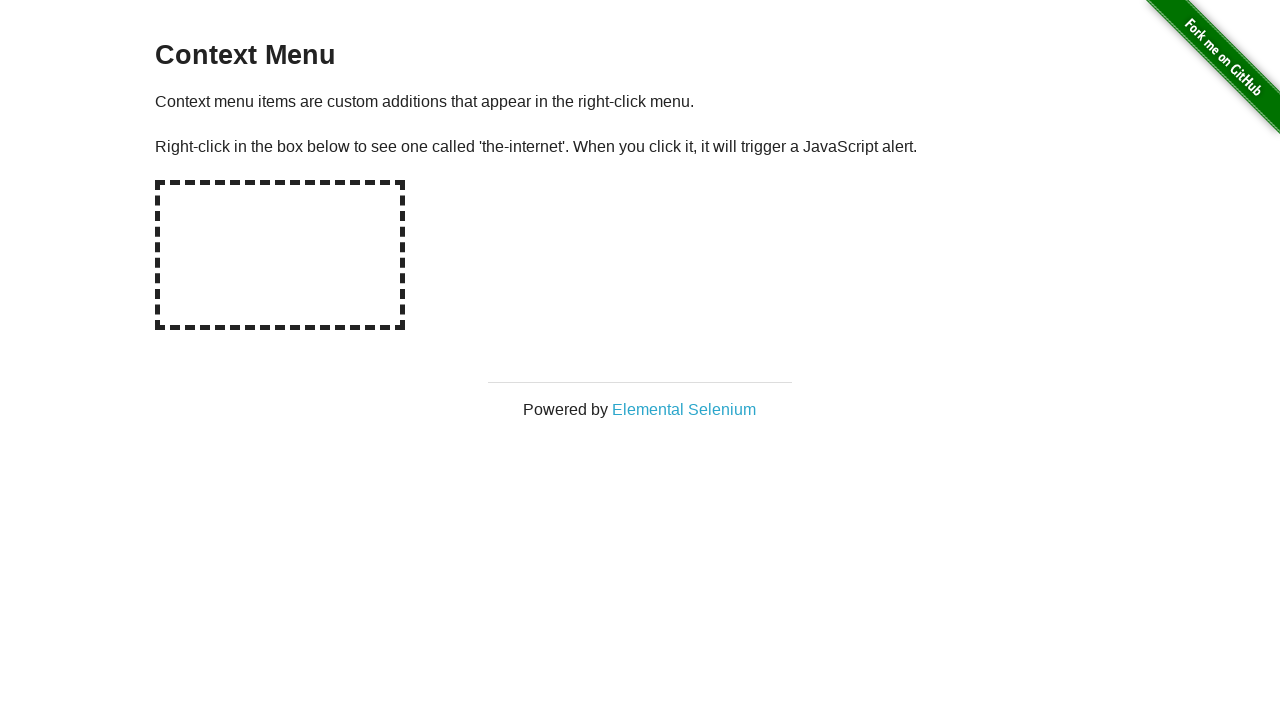

Right-clicked on the hot-spot area to open context menu at (280, 255) on #hot-spot
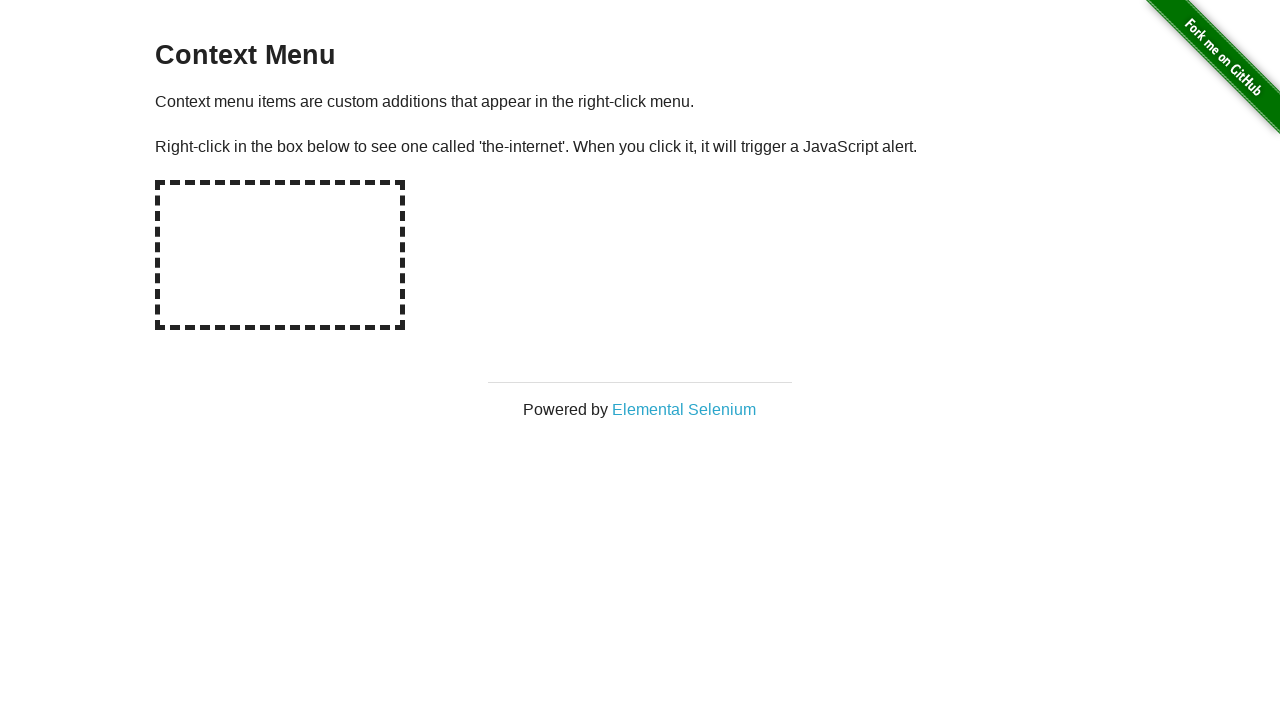

Set up dialog handler to accept alerts
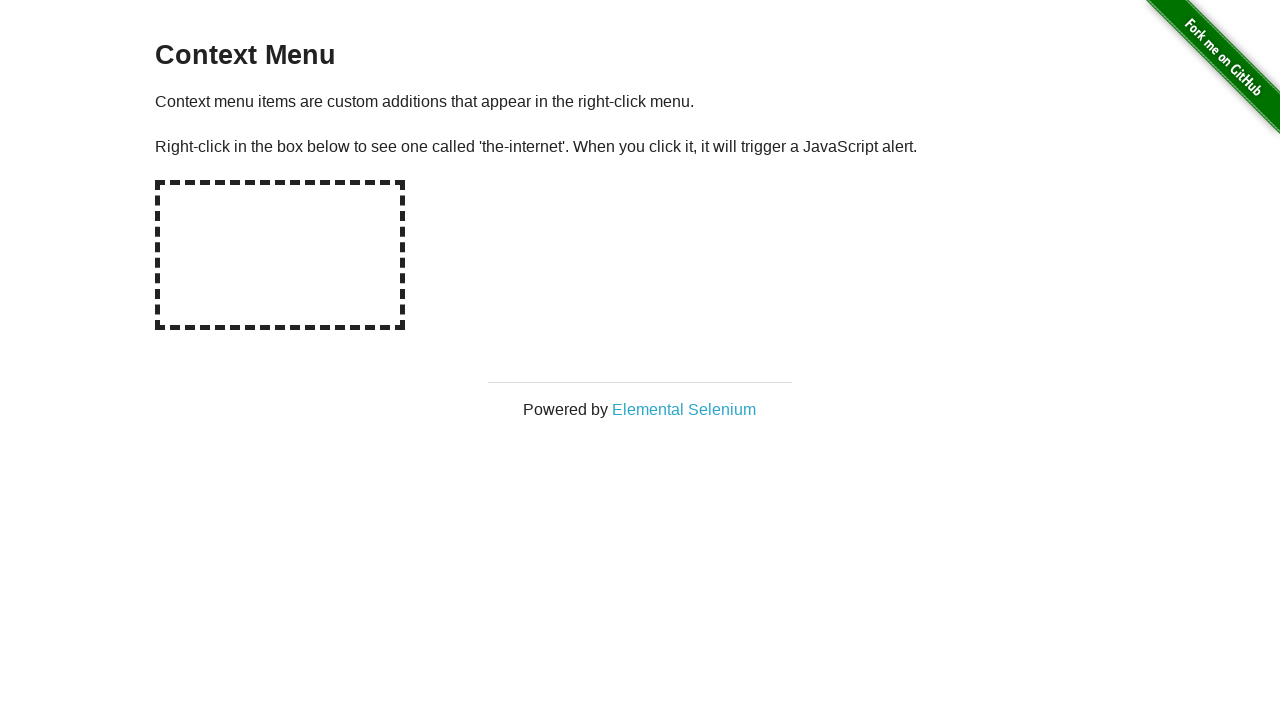

Clicked on the Elemental Selenium link (opens in new window) at (684, 409) on a[target='_blank']
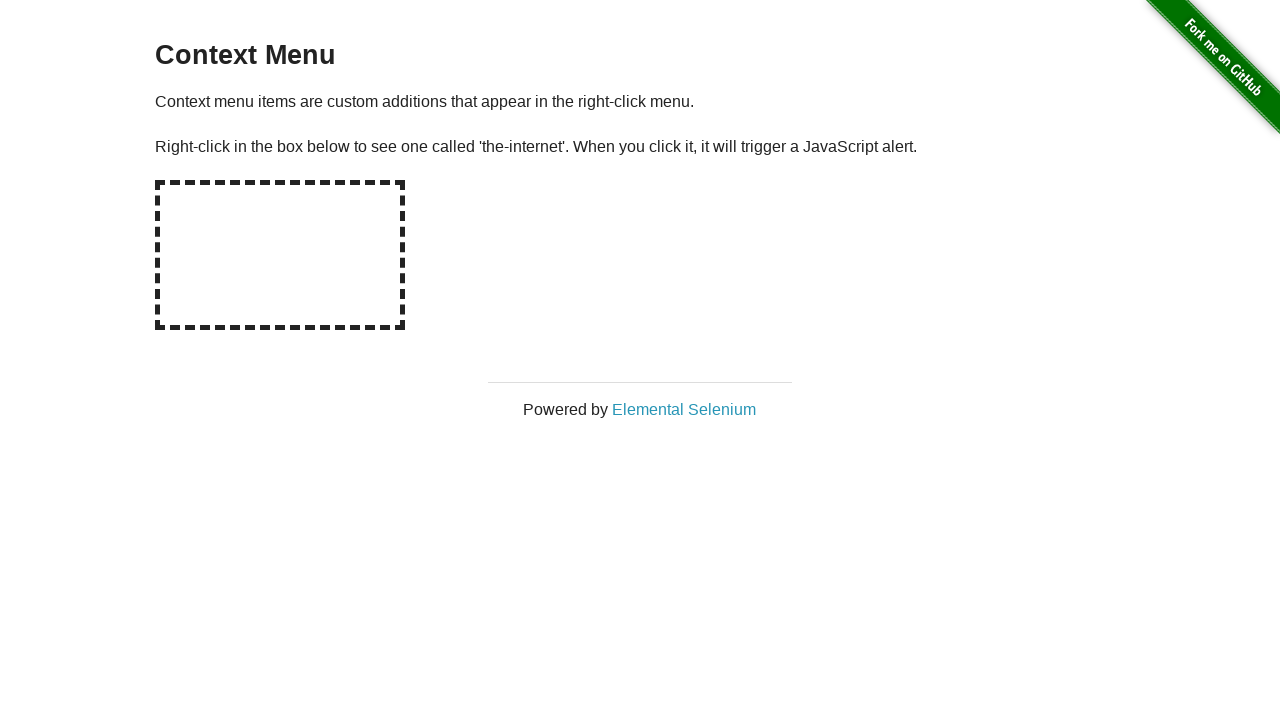

Waited for new page to load completely
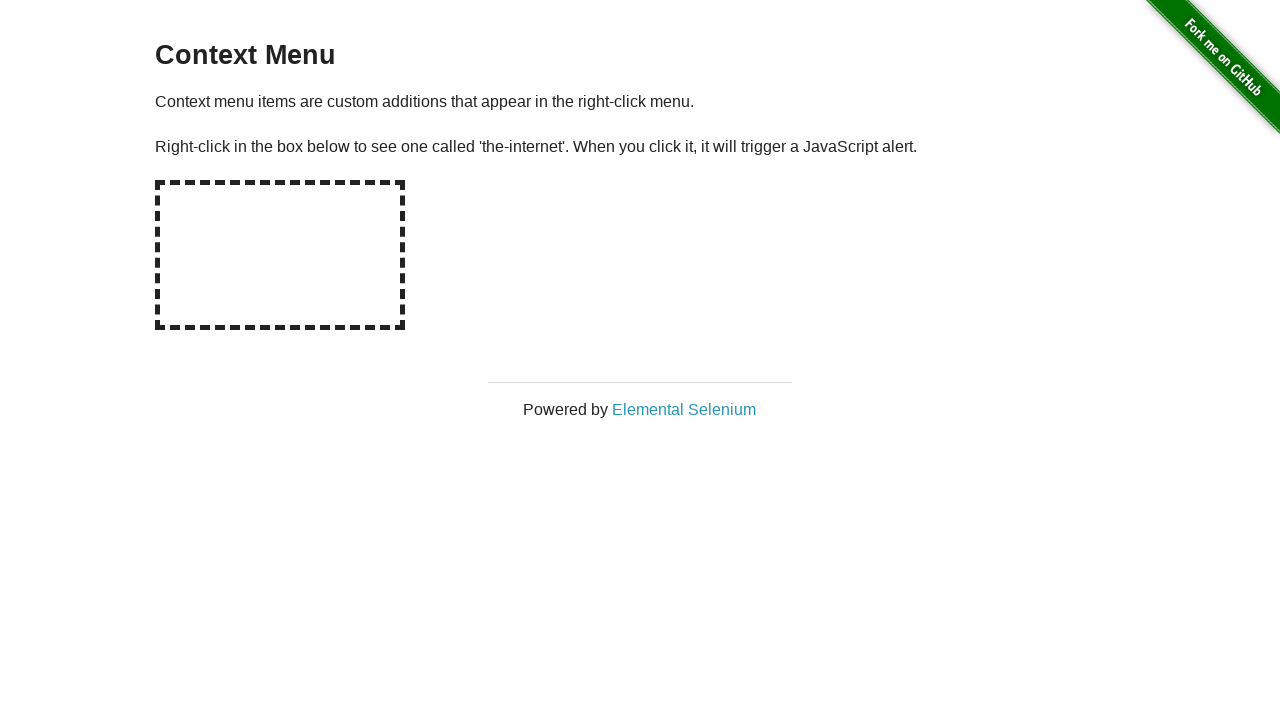

Verified 'Elemental Selenium' heading is visible on new page
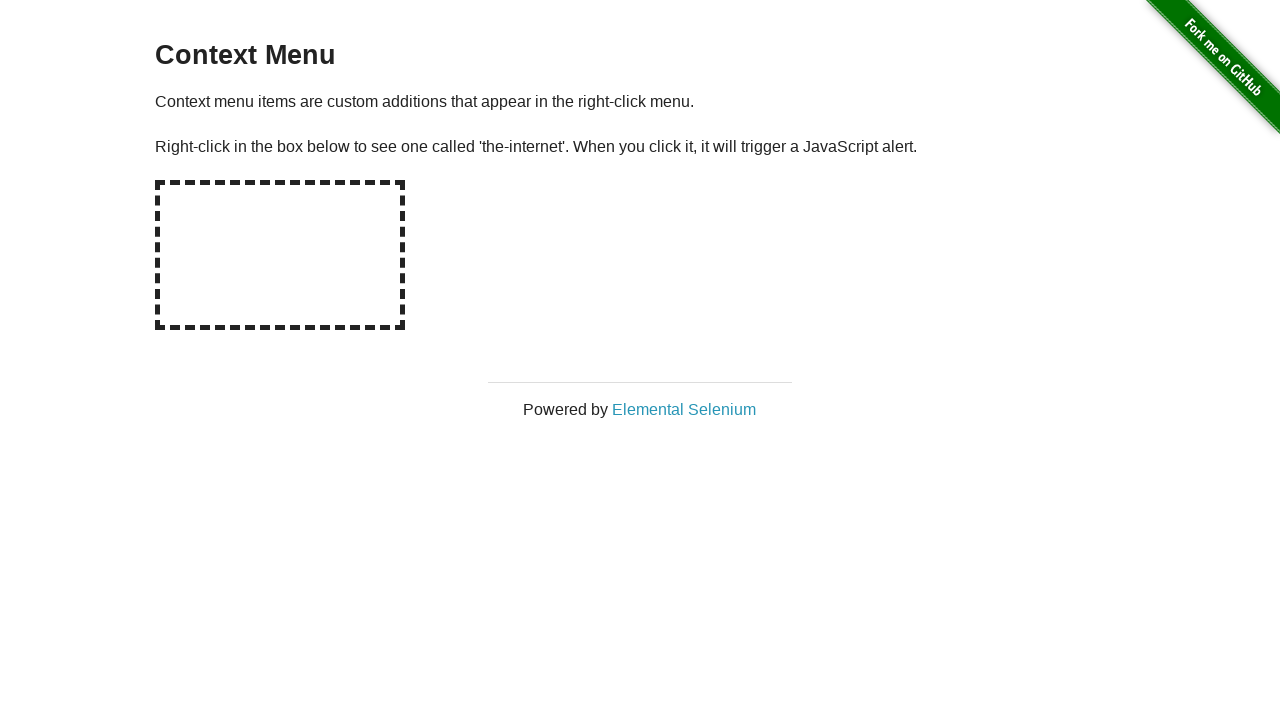

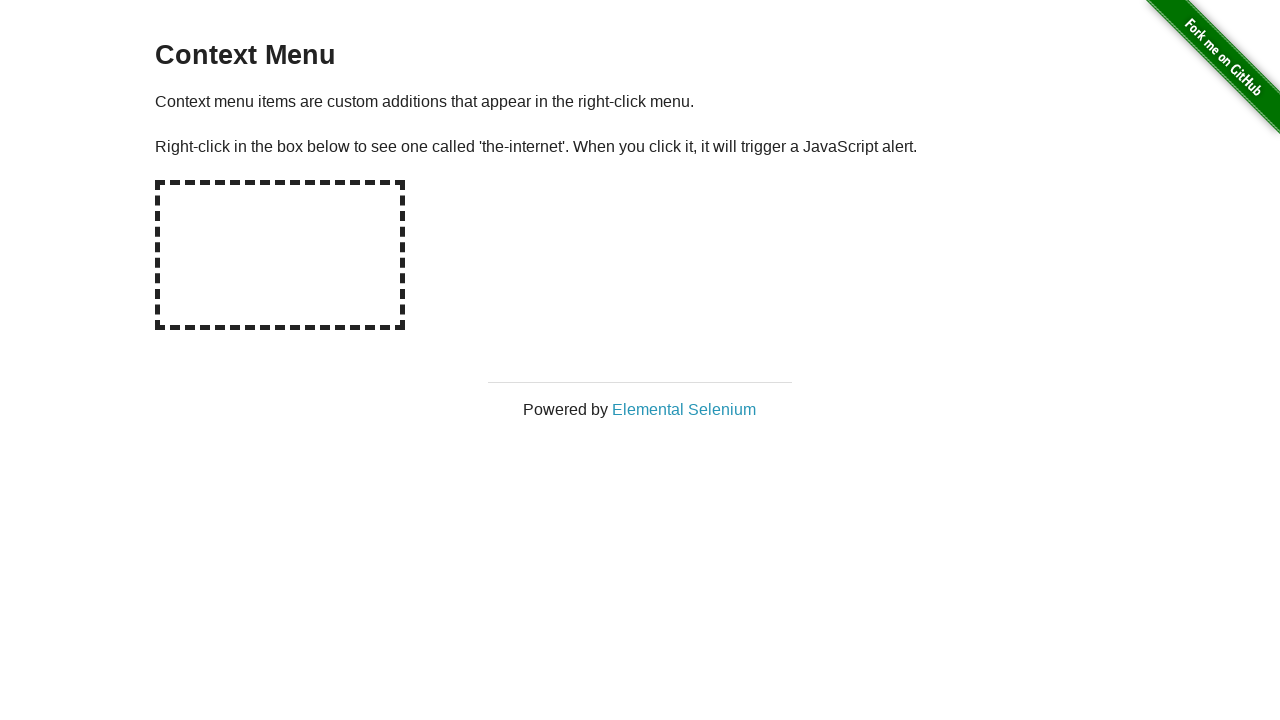